Tests clicking on a growing/animated button and verifies that "Event Triggered" message appears after the click

Starting URL: https://testpages.eviltester.com/styled/challenges/growing-clickable.html

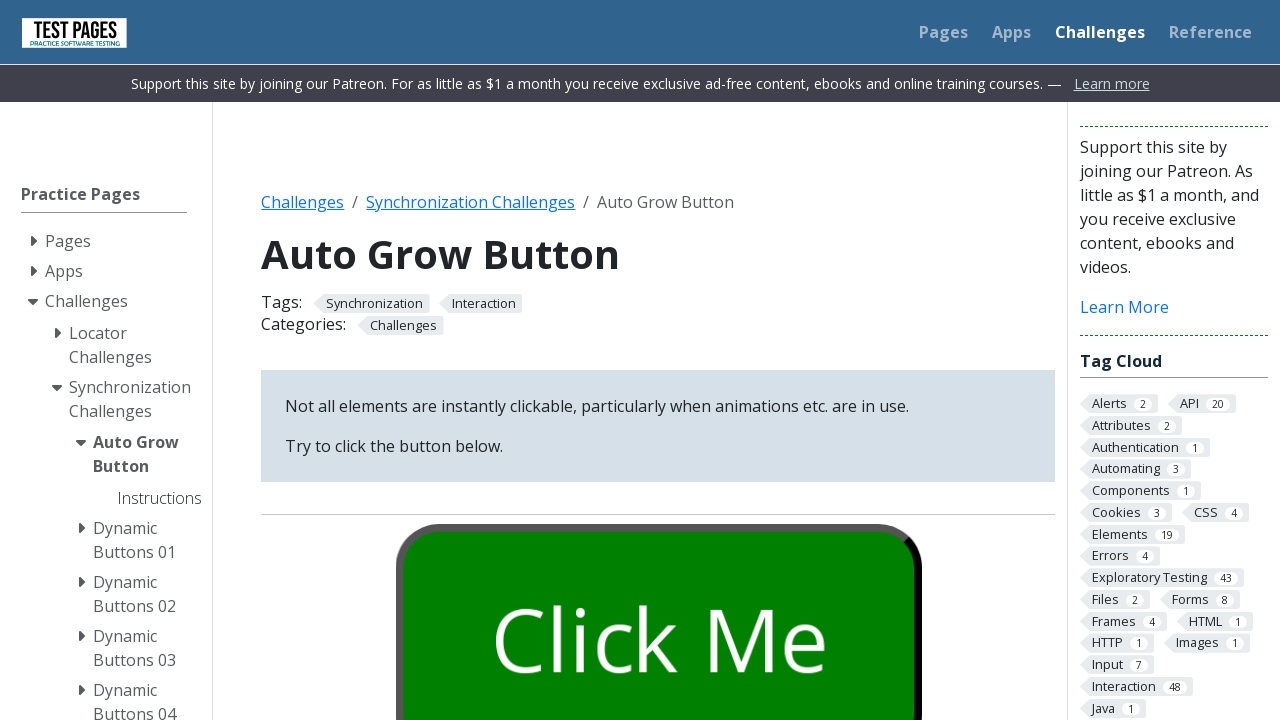

Waited for animated button to finish growing and reach 'grown' state
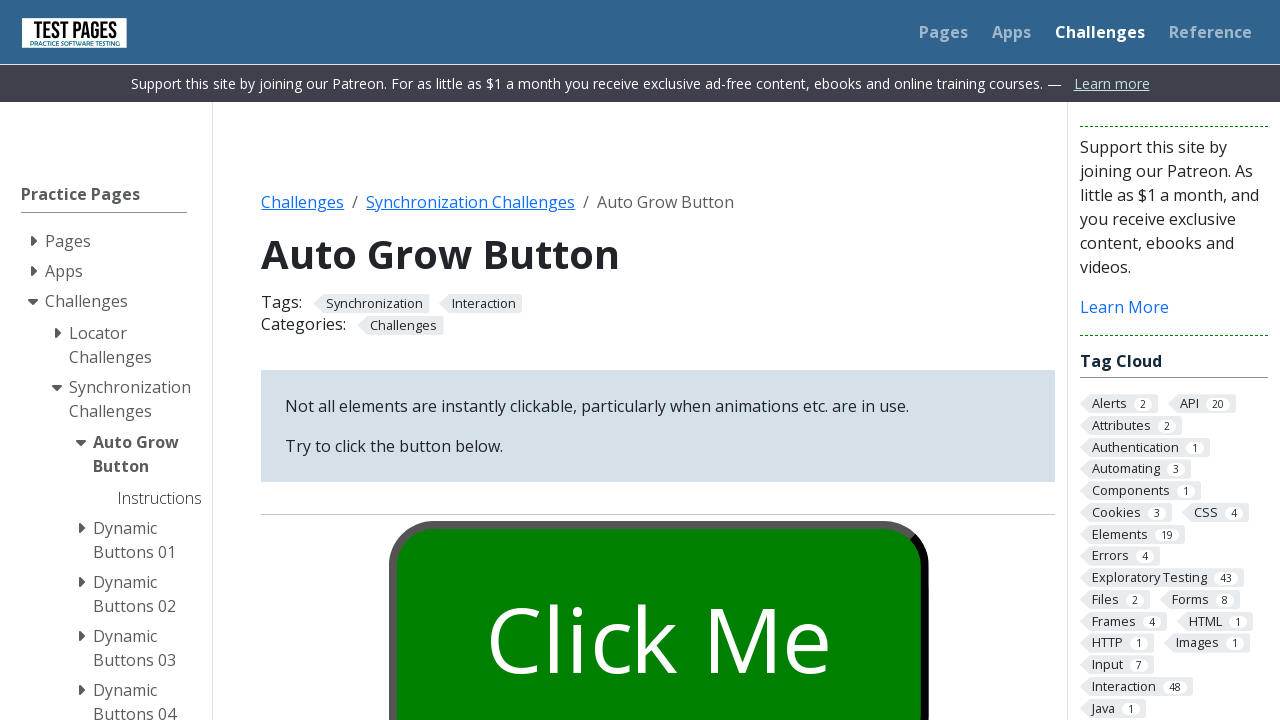

Clicked on the fully grown button at (658, 600) on #growbutton
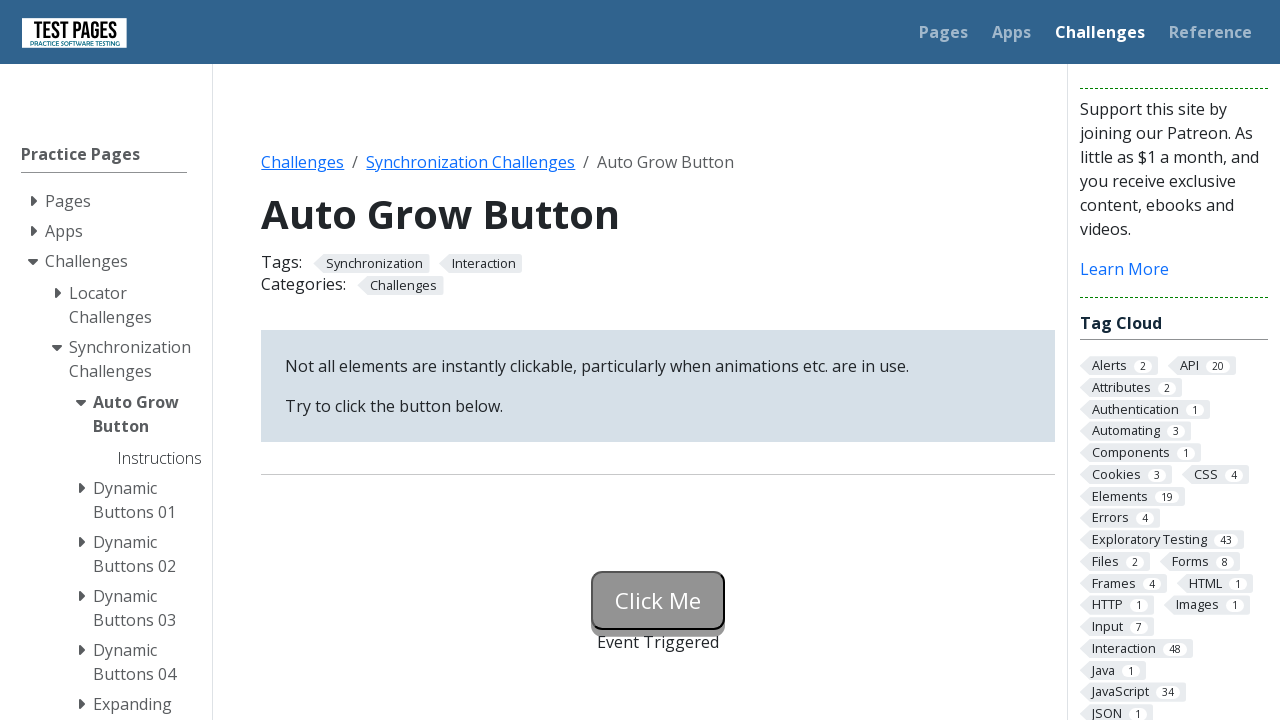

Event Triggered message appeared and became visible
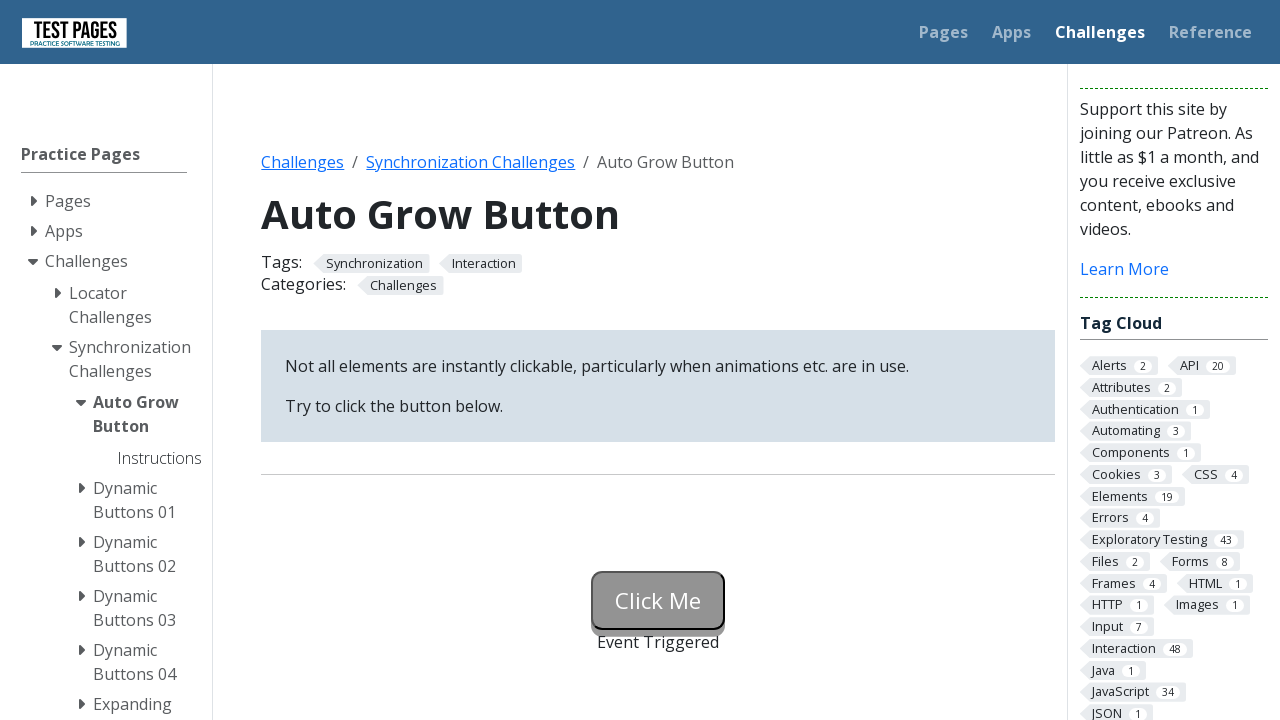

Retrieved text content from status message element
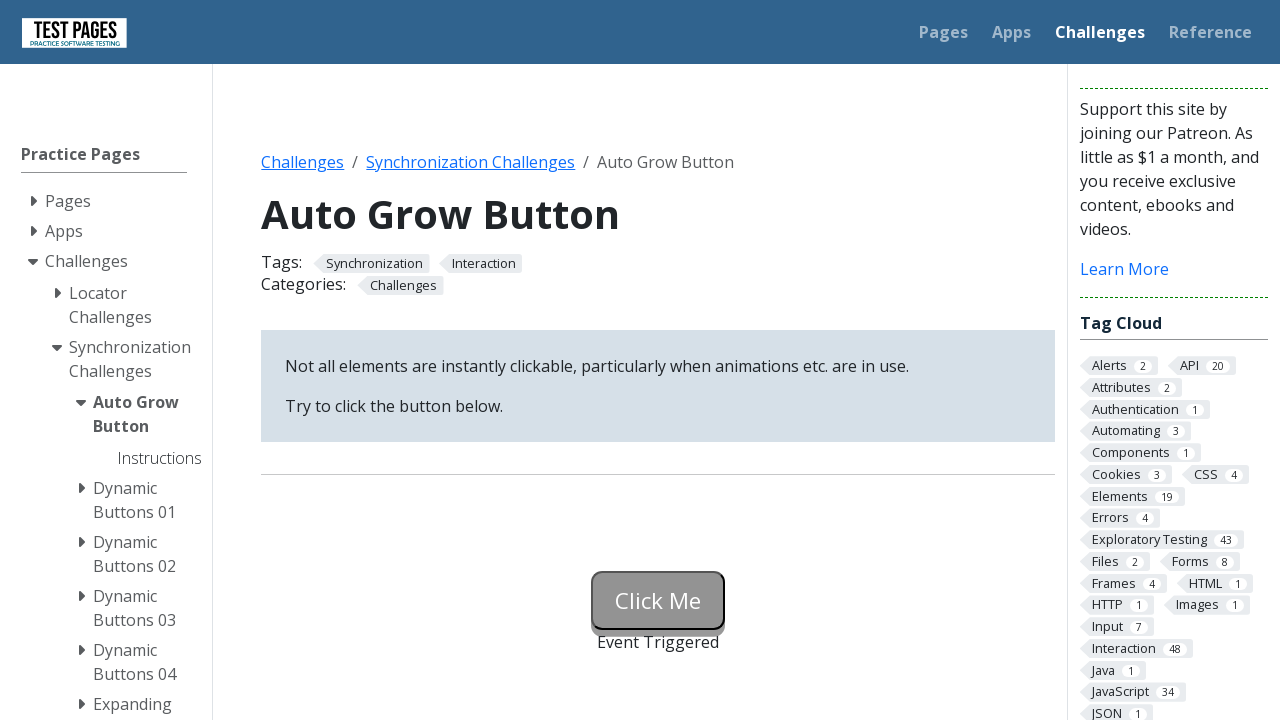

Verified that status message contains 'Event Triggered' text
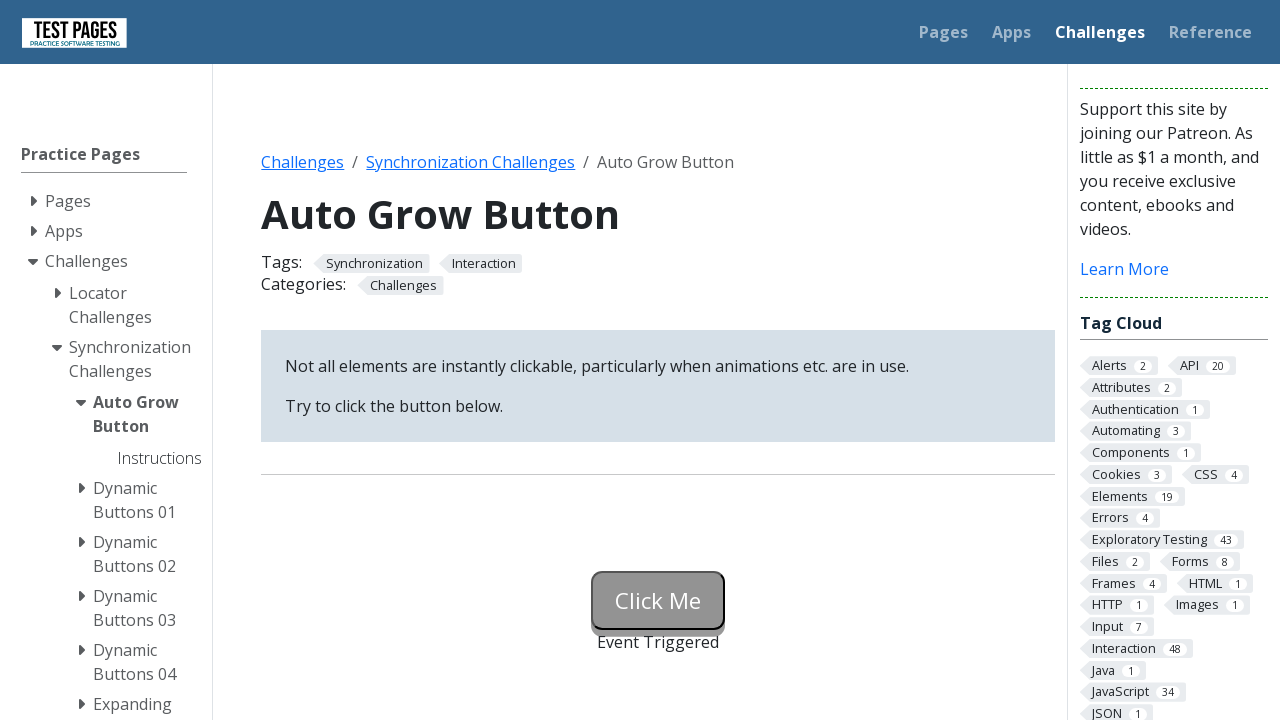

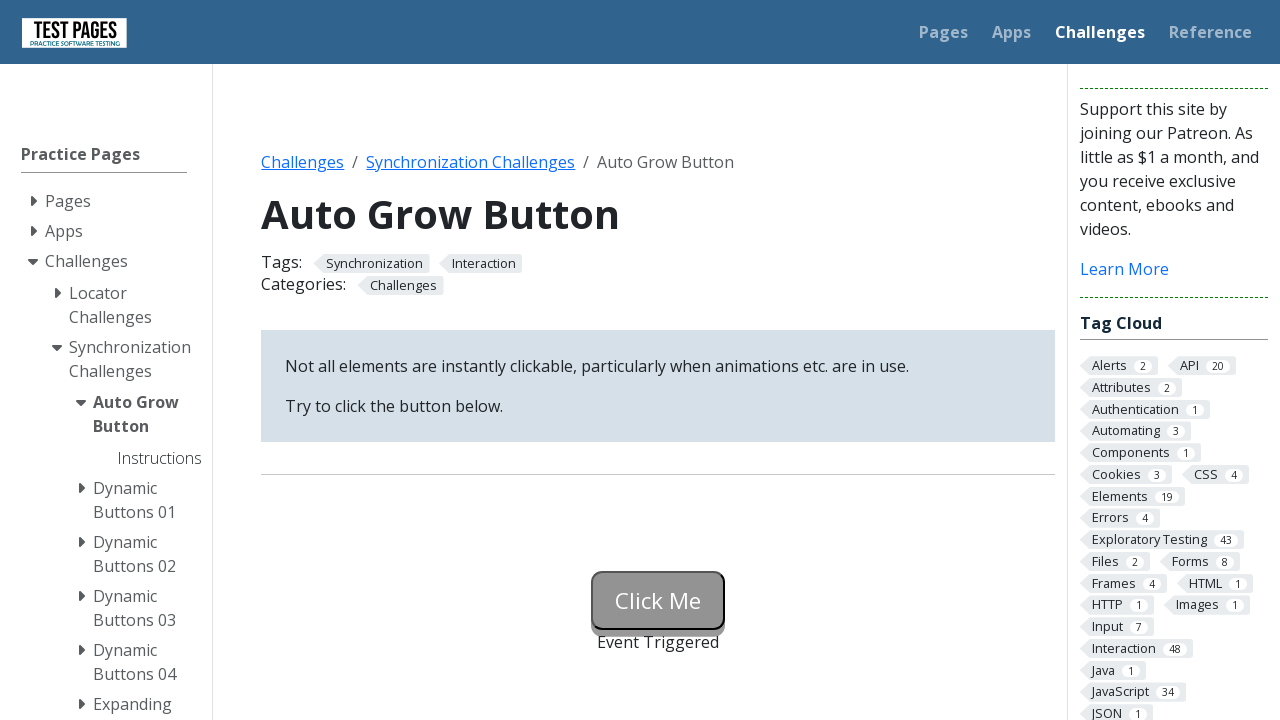